Clicks a button to generate random text, then selects that text from a dropdown and submits

Starting URL: https://obstaclecourse.tricentis.com/Obstacles/73588

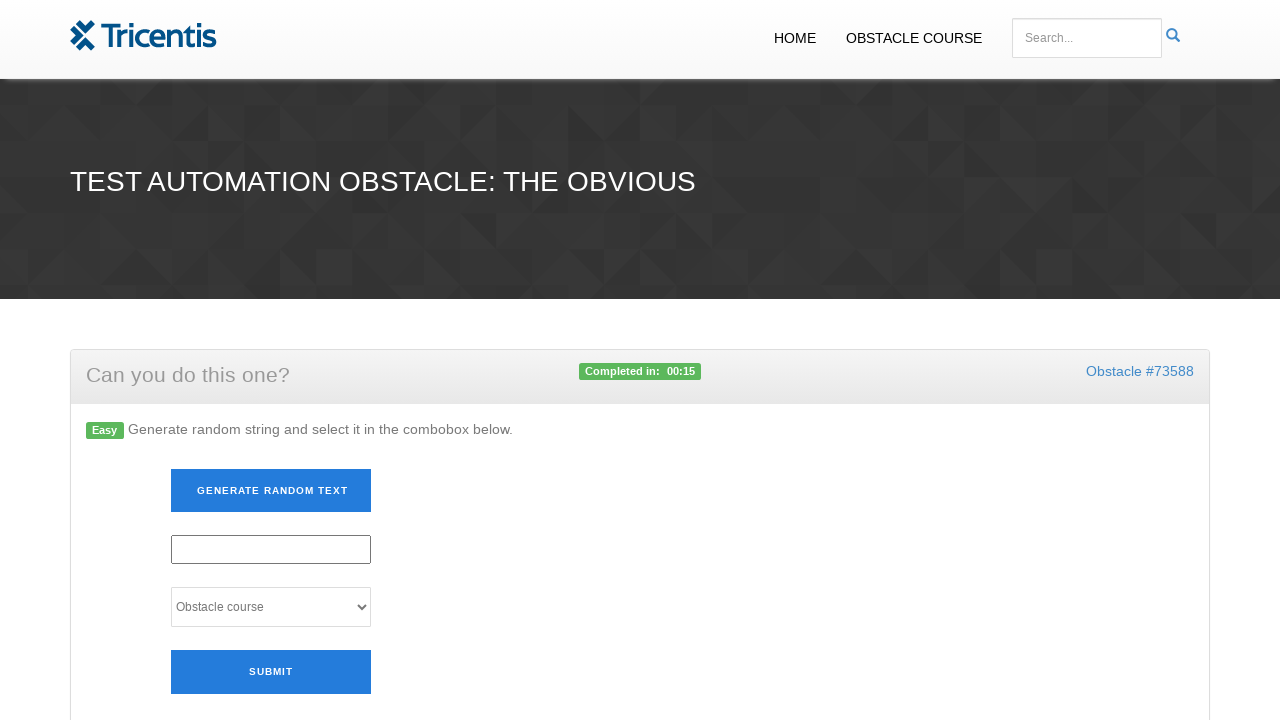

Clicked button to generate random text at (271, 491) on #clickme
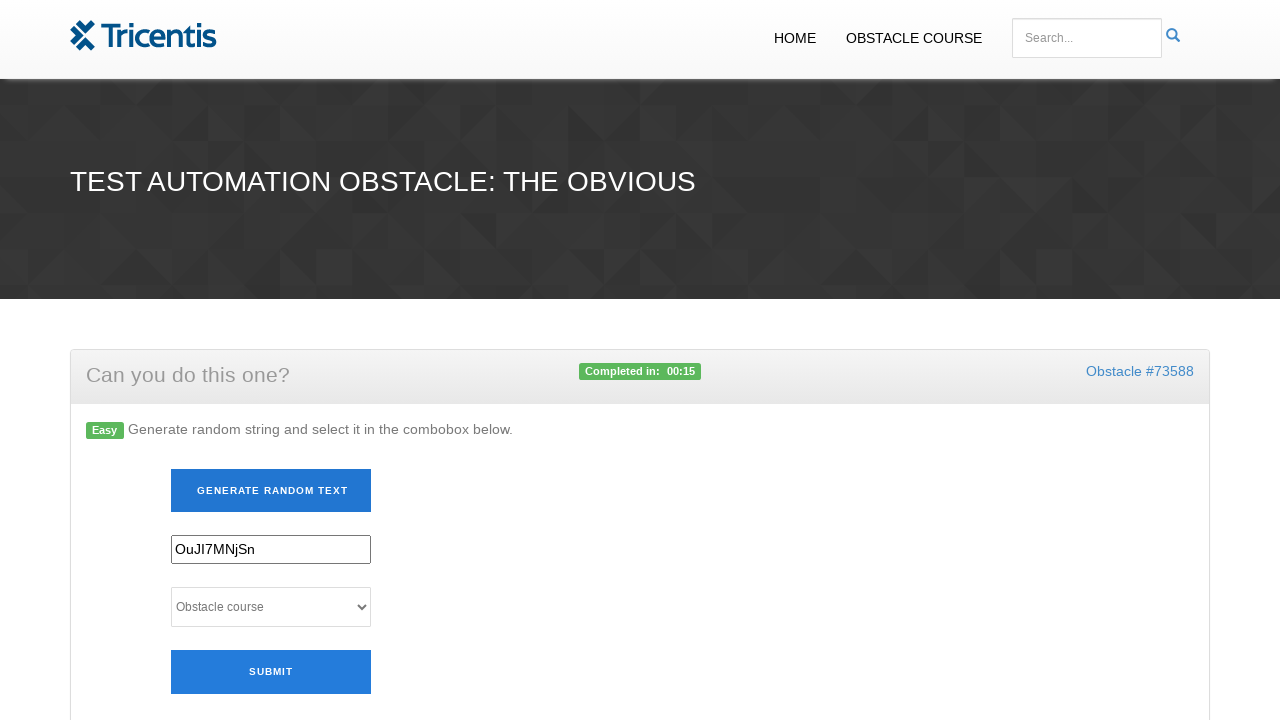

Retrieved generated random text: 'OuJI7MNjSn'
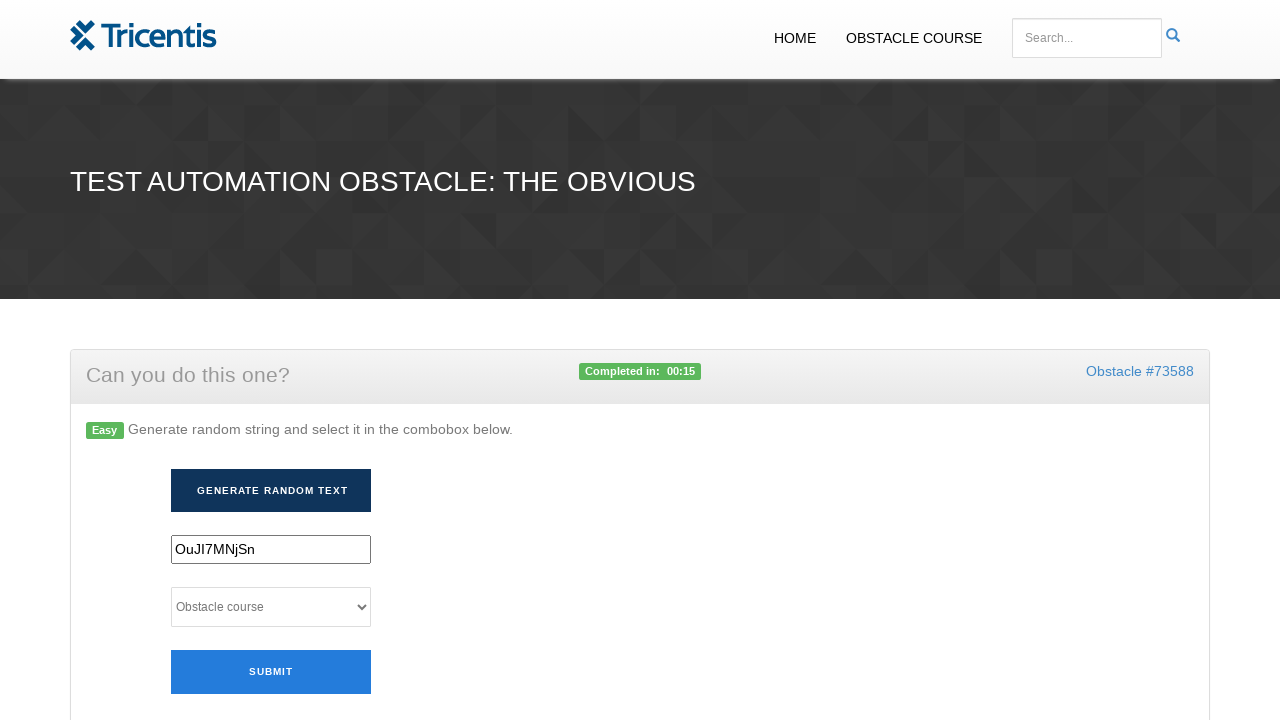

Selected 'OuJI7MNjSn' from dropdown on #selectlink
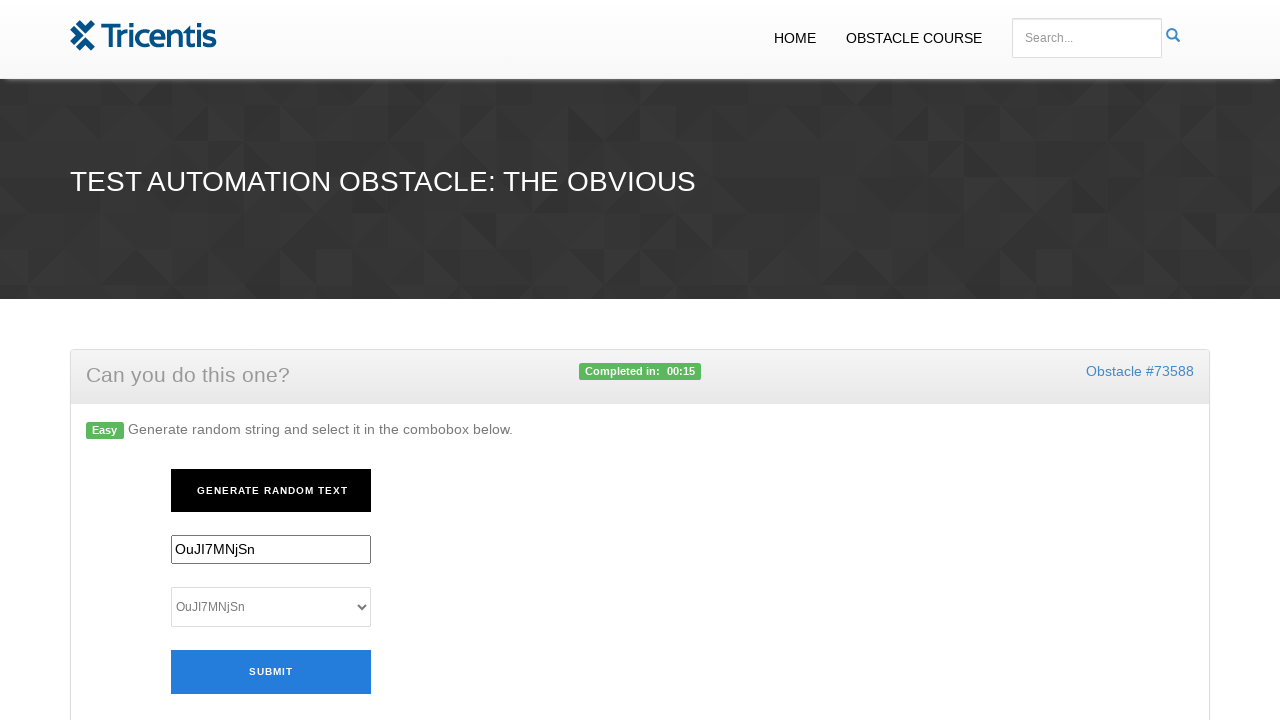

Clicked submit button to submit answer at (271, 672) on #submitanswer
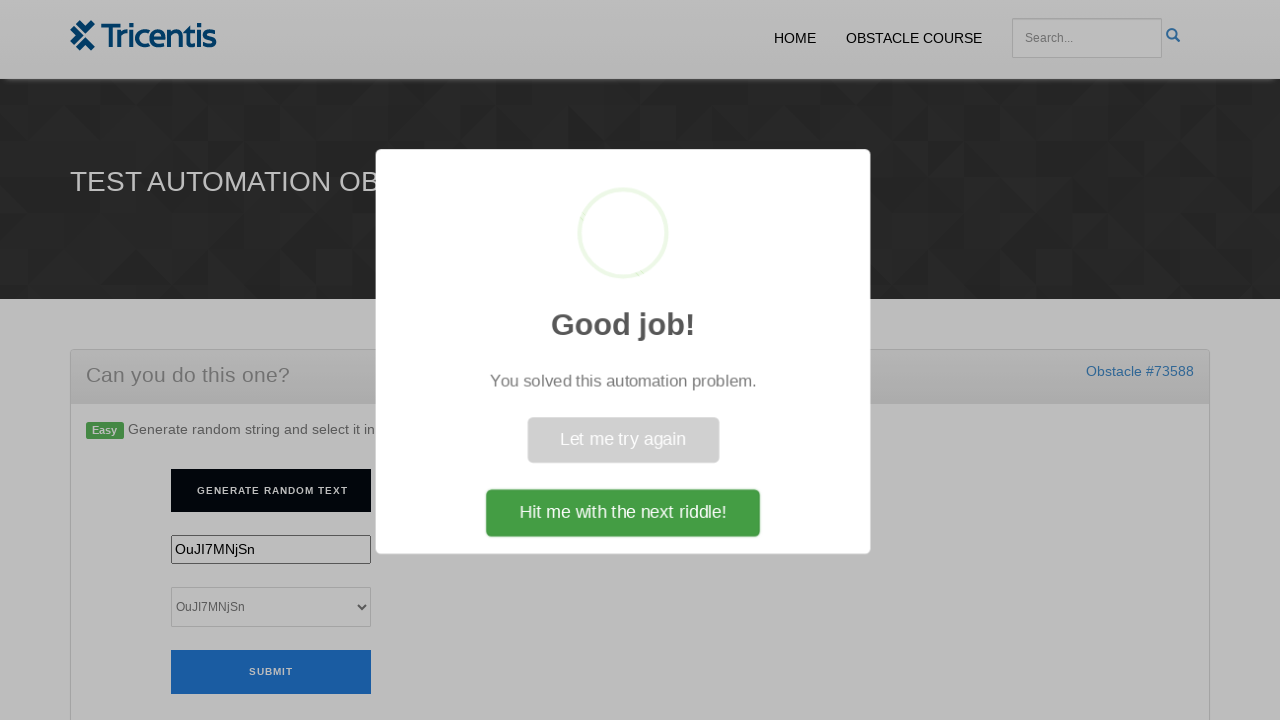

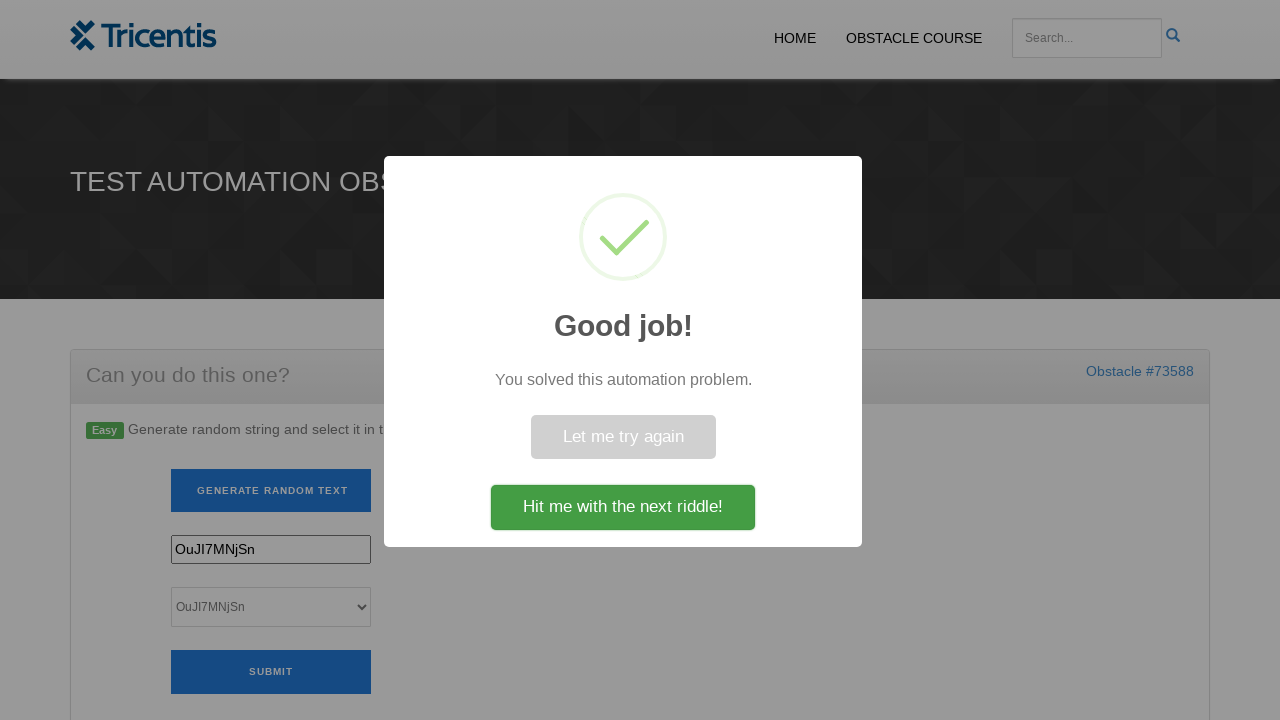